Tests window handling by navigating to a page that opens a new window, switching between windows, and verifying content in both windows

Starting URL: https://the-internet.herokuapp.com/

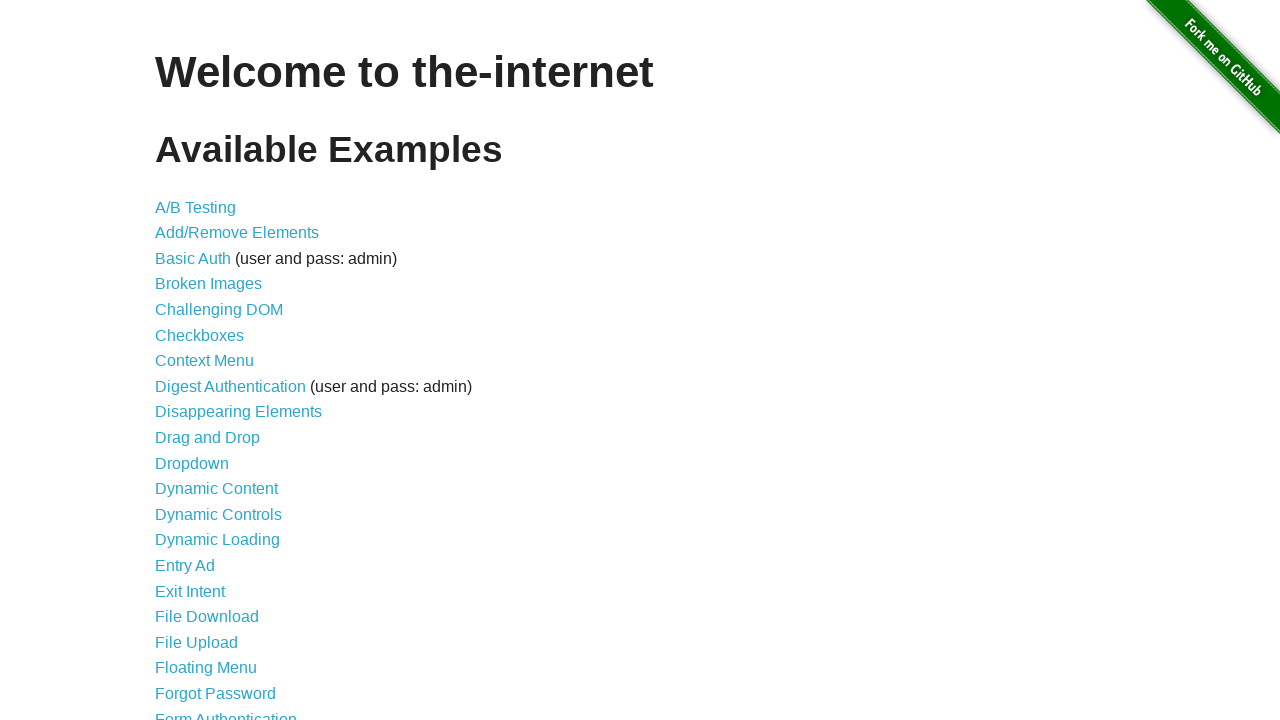

Clicked on the Windows link at (218, 369) on a[href*='/windows']
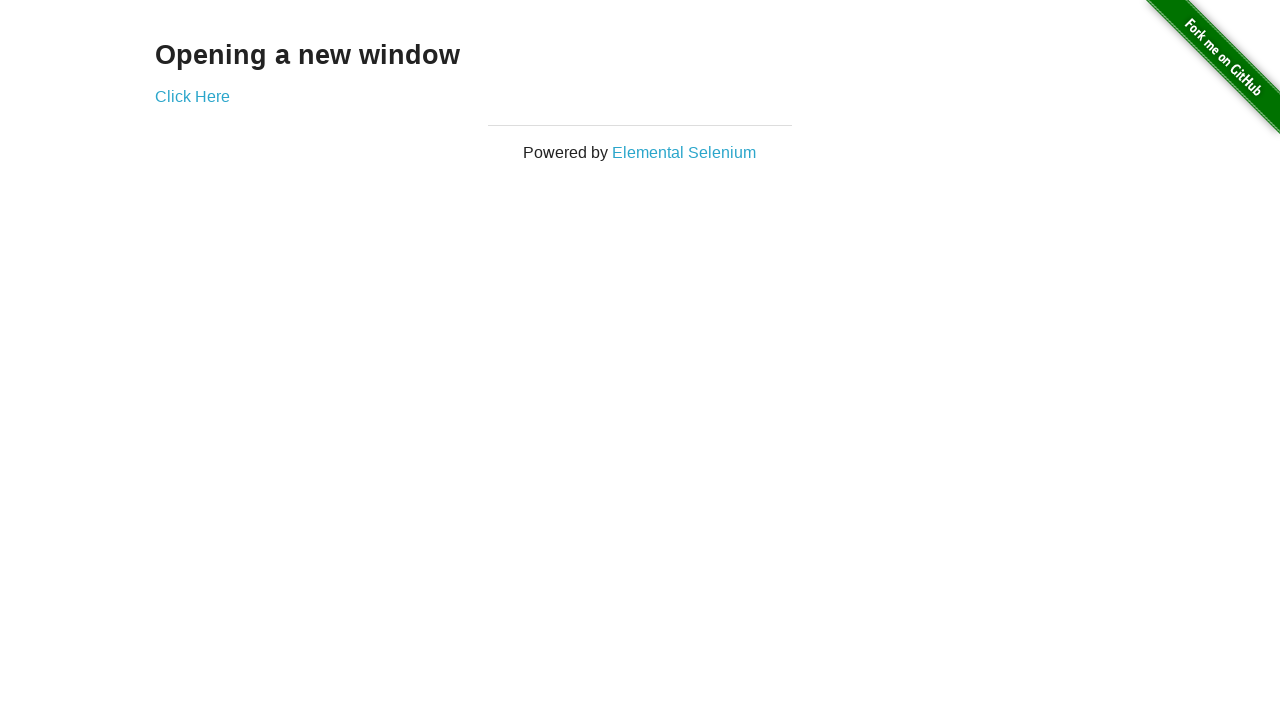

Clicked 'Click Here' button to open new window at (192, 96) on a[href$='/windows/new']
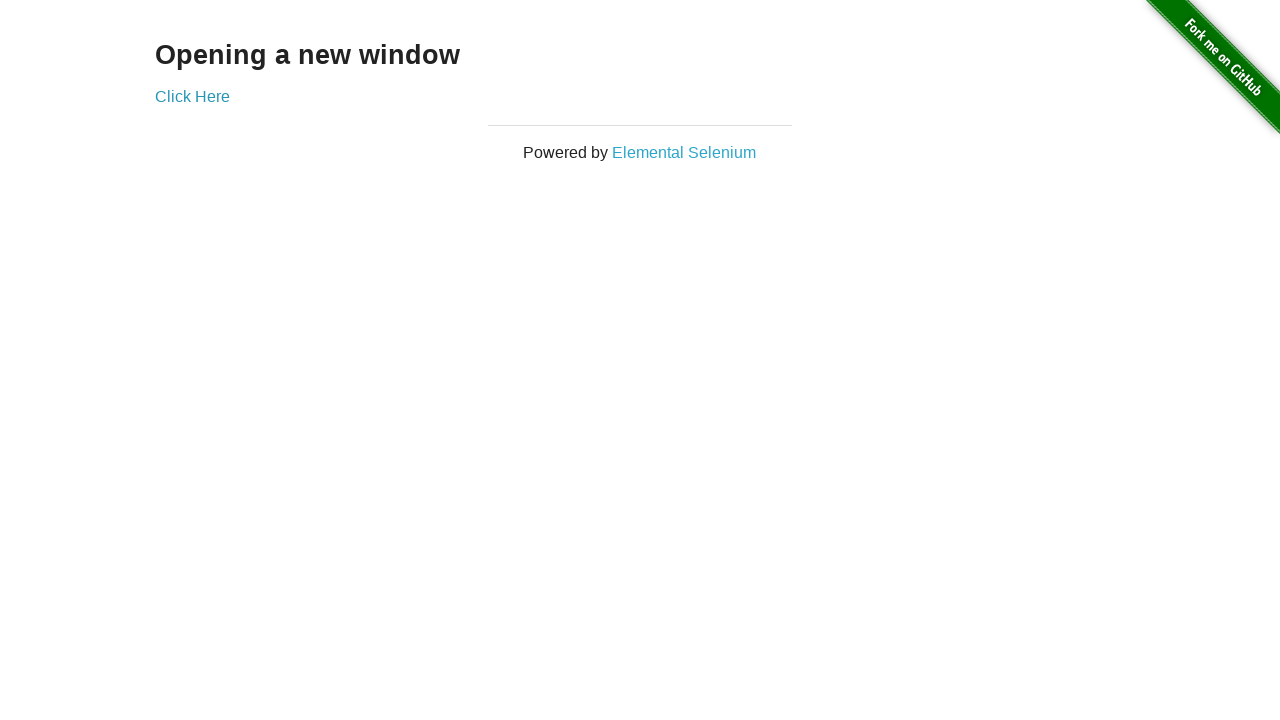

New window opened and captured
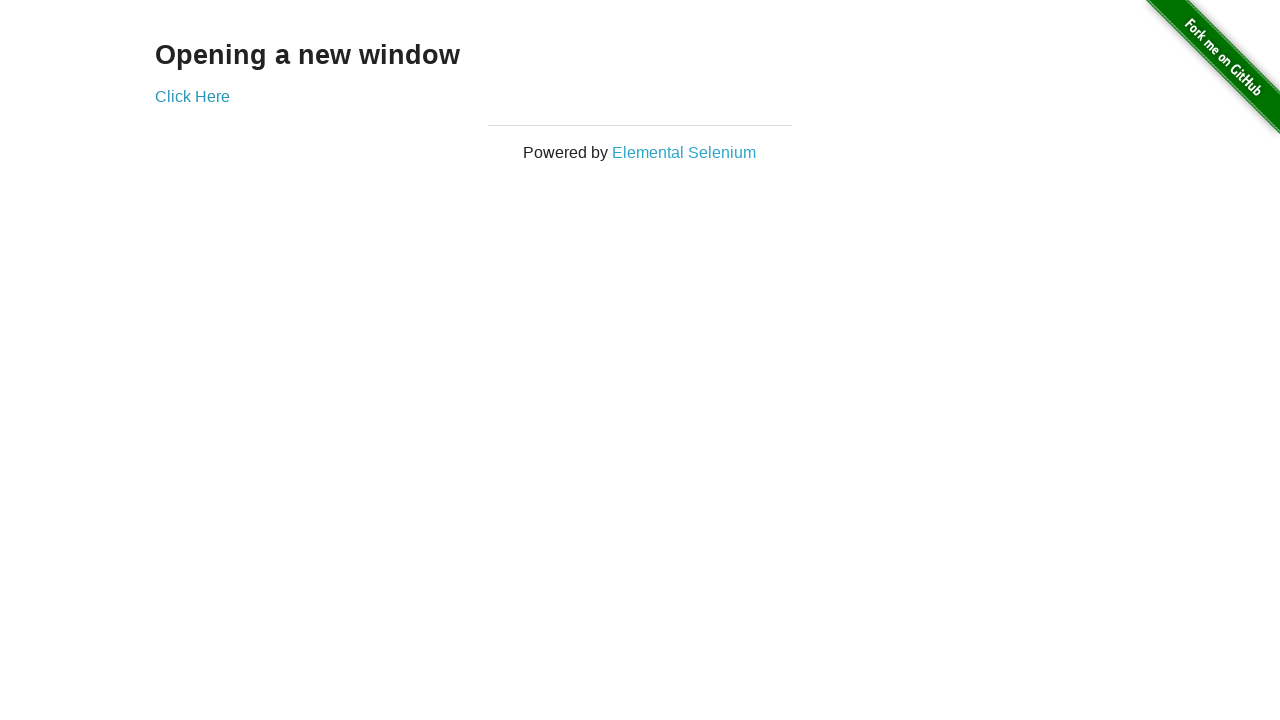

Retrieved text content from new window heading
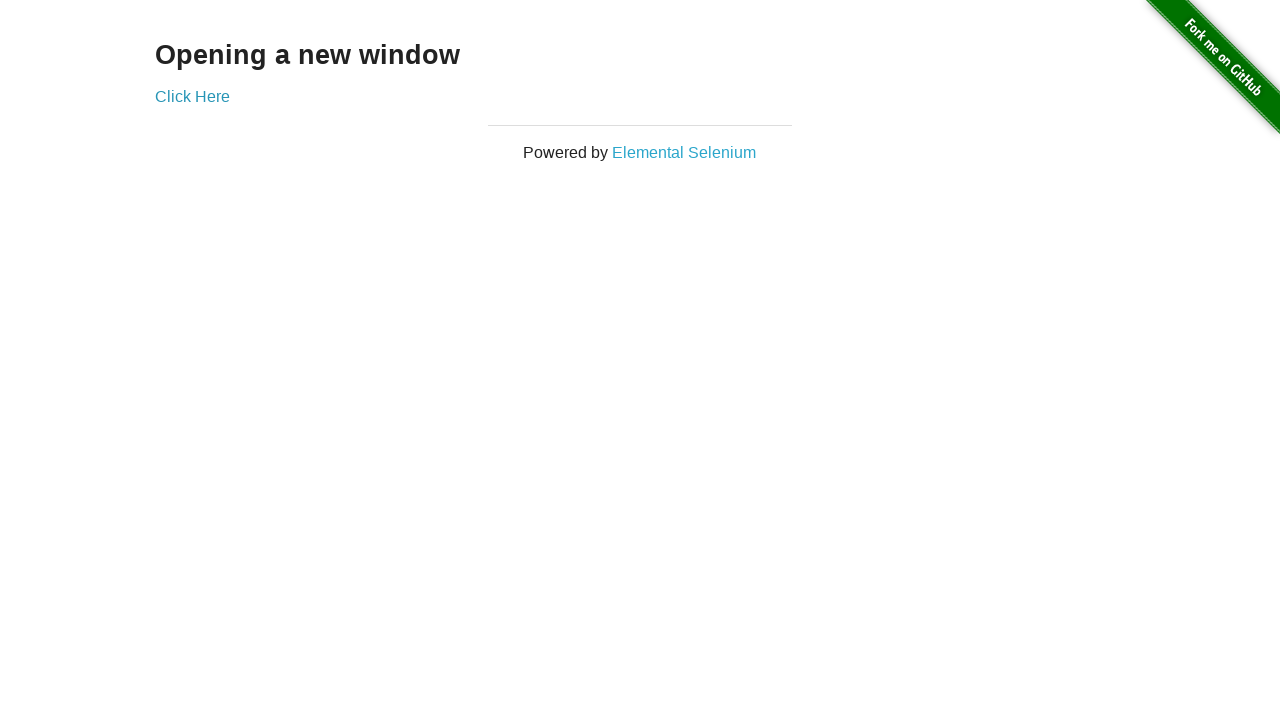

Retrieved text content from original window heading
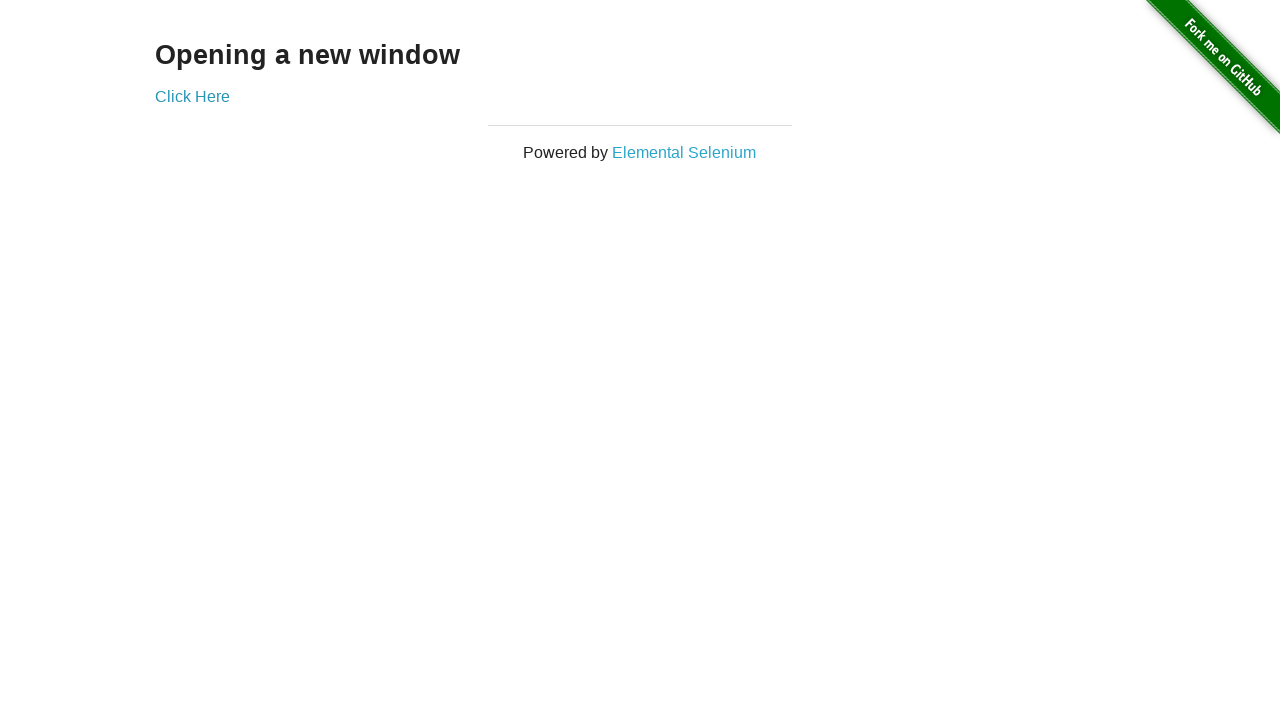

Closed the new window
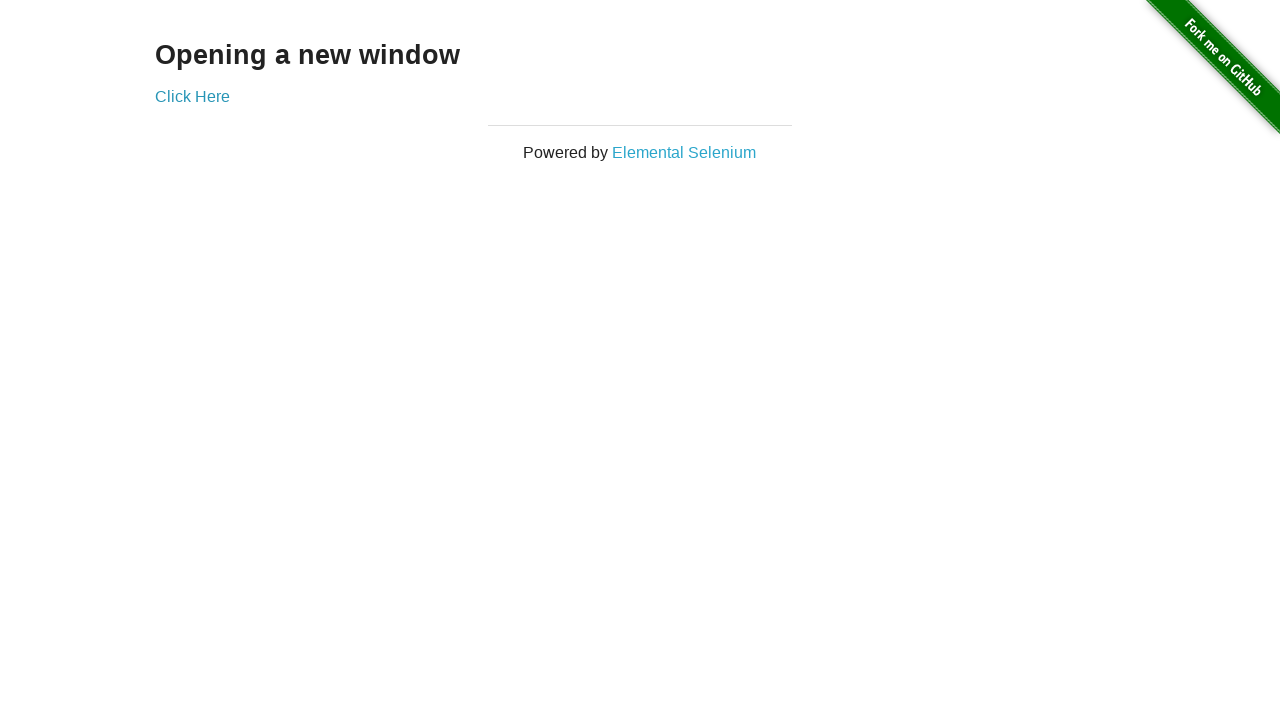

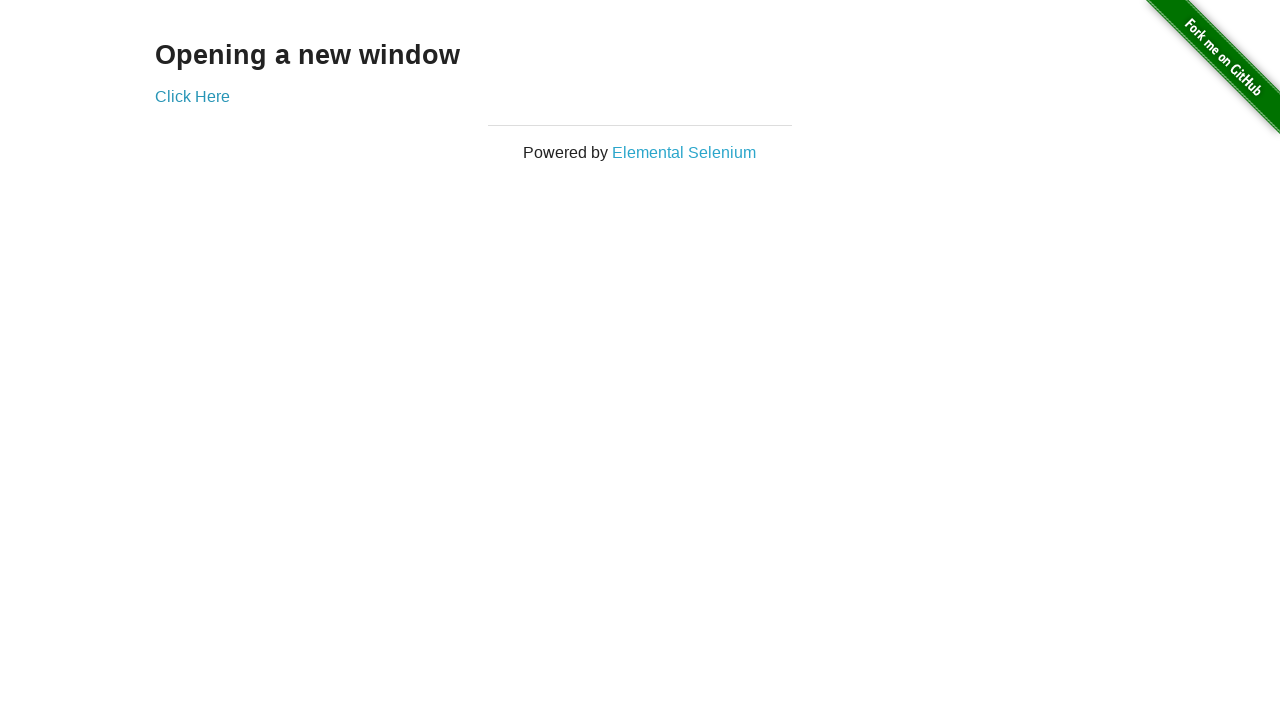